Tests clicking a confirmation popup button and accepting it, then verifying the resulting message

Starting URL: https://kristinek.github.io/site/examples/alerts_popups

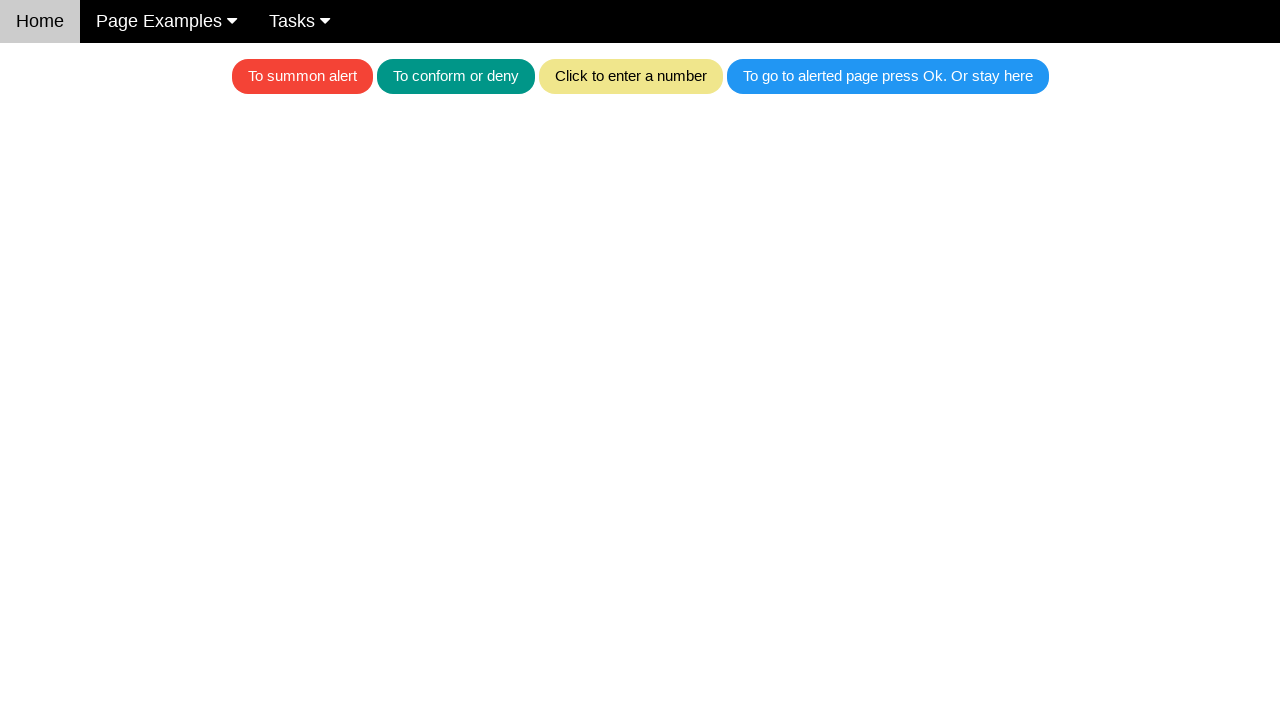

Set up dialog handler to accept confirmation popups
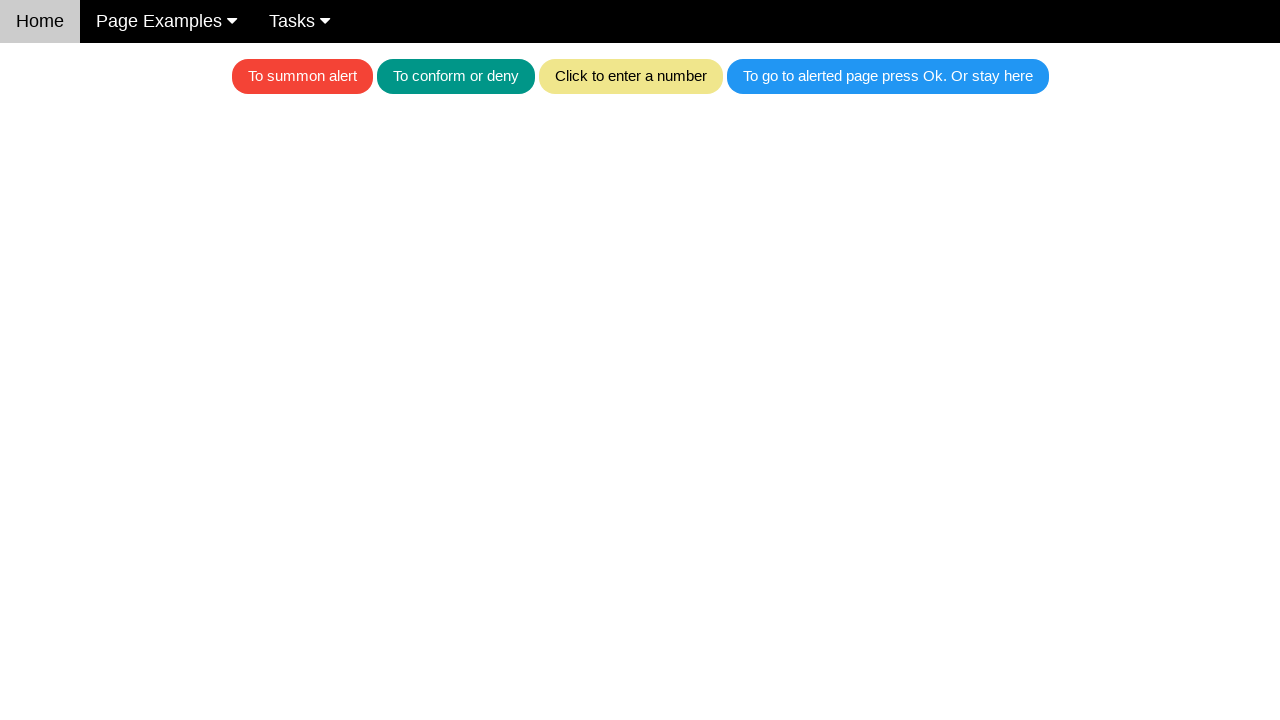

Clicked teal button to display confirmation popup at (456, 76) on .w3-teal
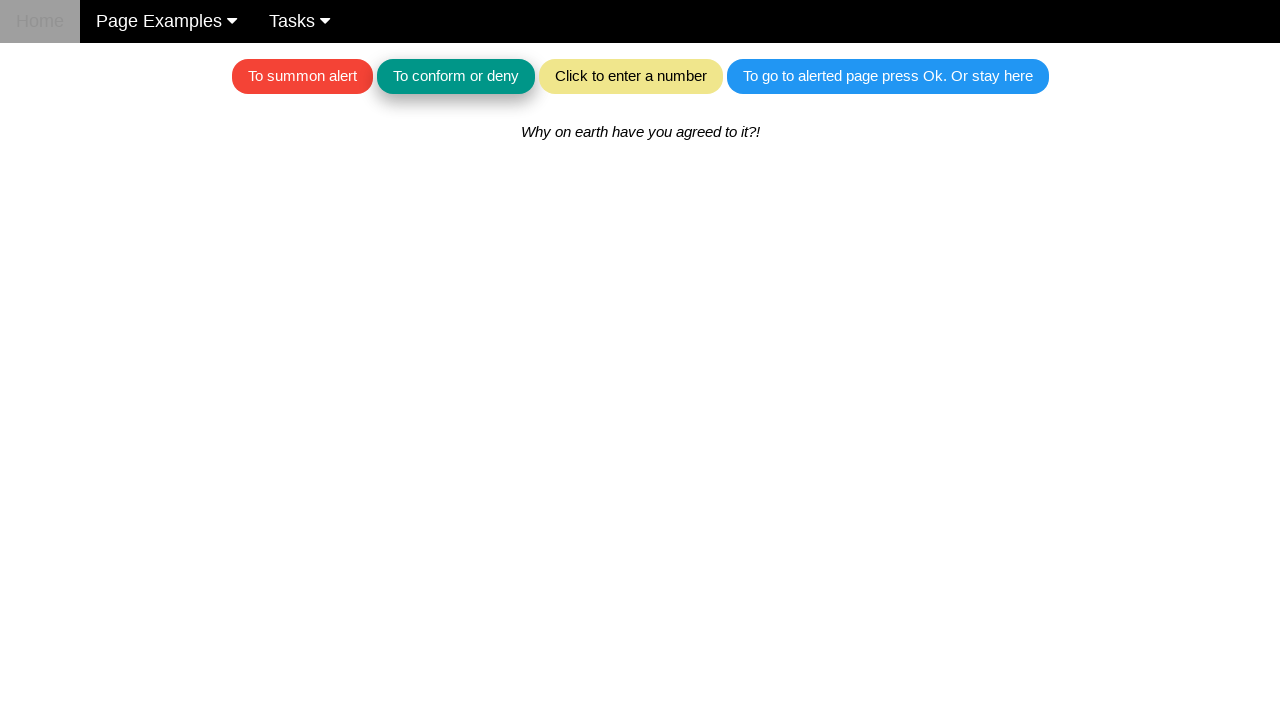

Confirmation popup accepted and result message appeared
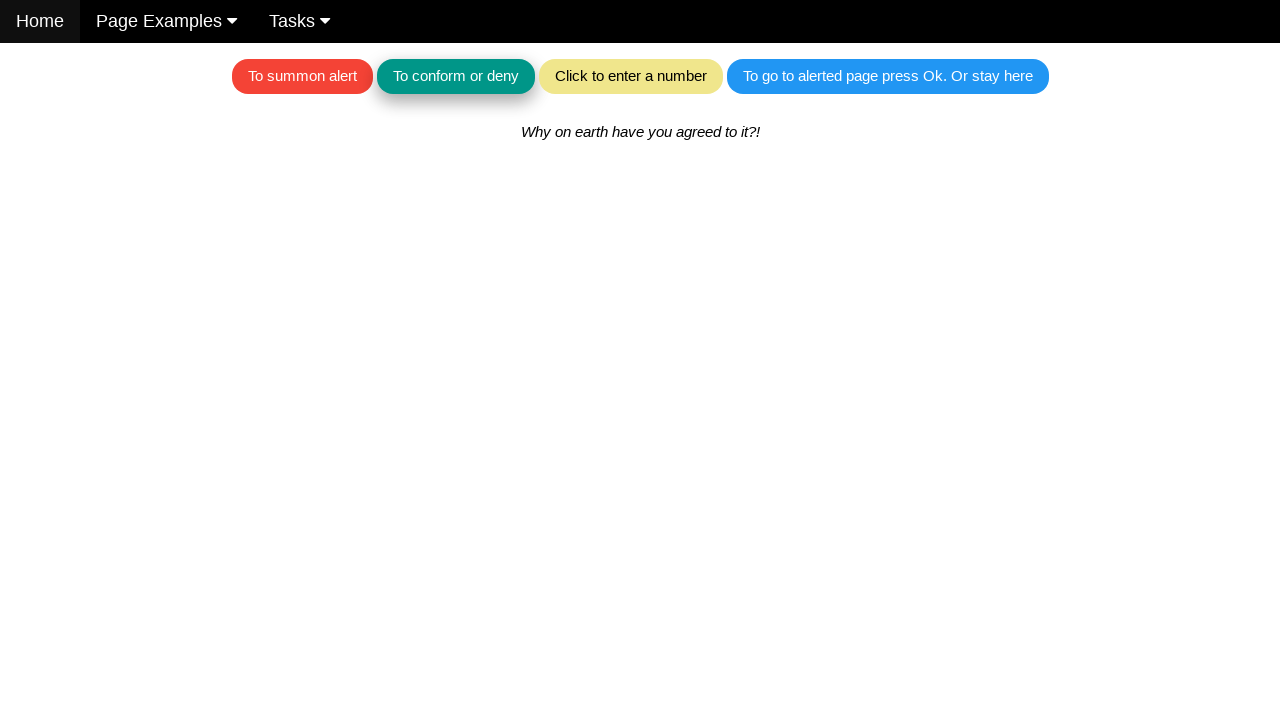

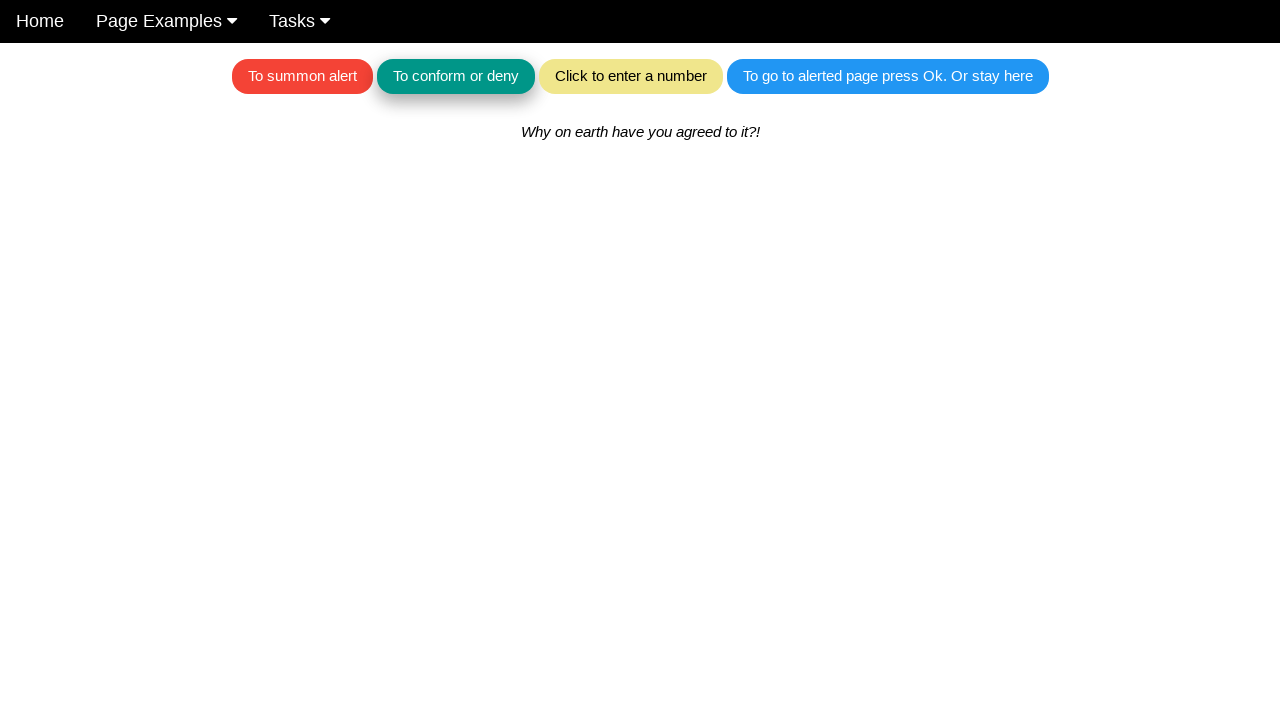